Tests W3Schools JavaScript prompt example by switching to iframe, clicking Try It button, handling alert prompt, and verifying the result text

Starting URL: https://www.w3schools.com/jsref/tryit.asp?filename=tryjsref_prompt

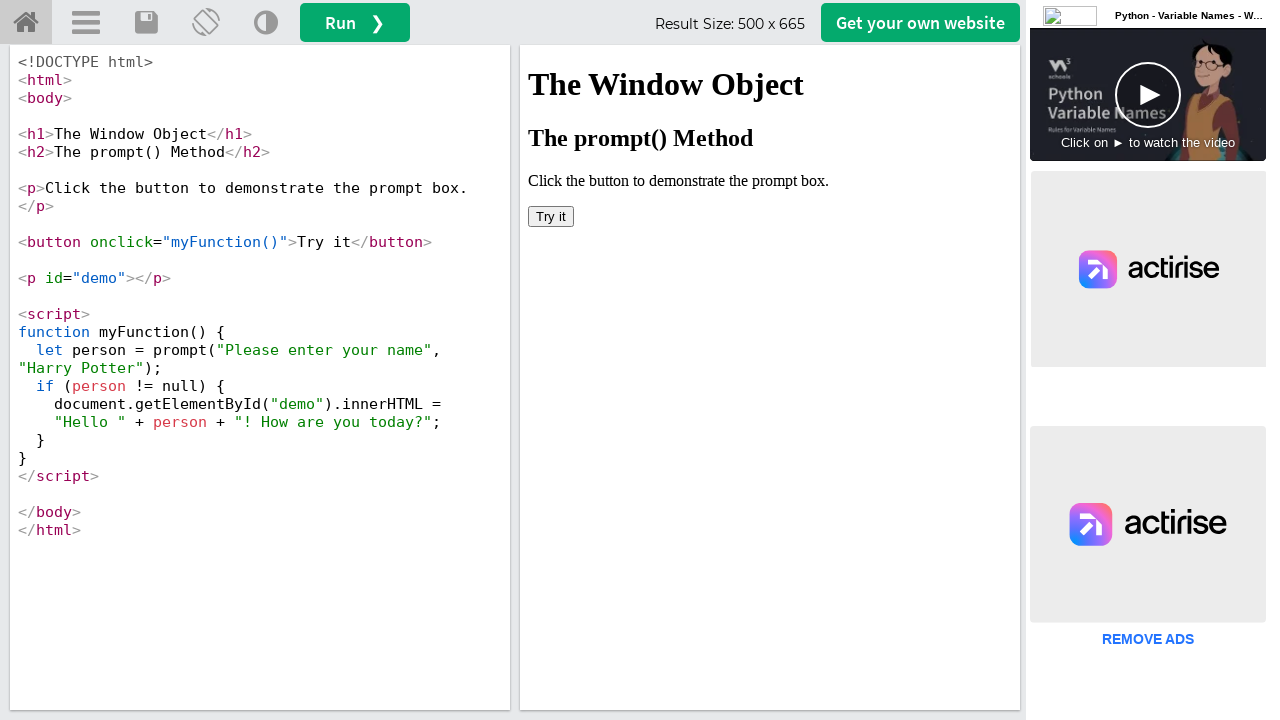

Located iframe with id 'iframeResult'
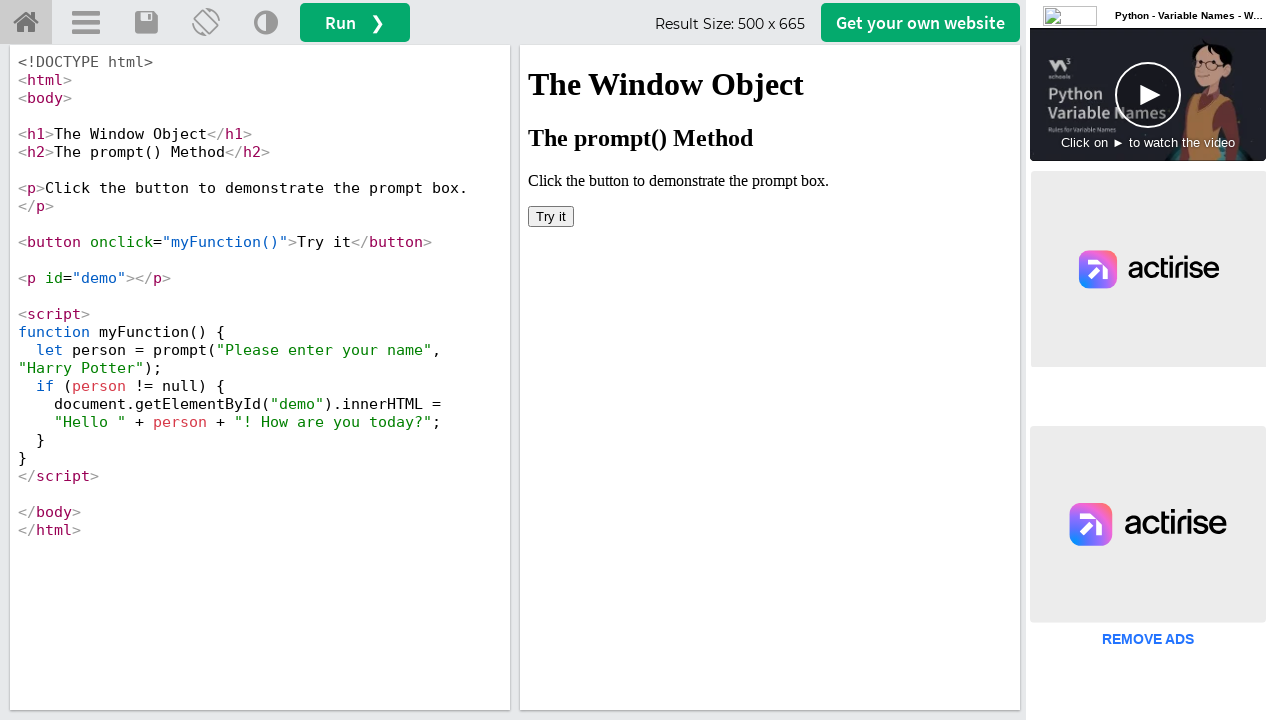

Clicked 'Try it' button in iframe at (551, 216) on #iframeResult >> nth=0 >> internal:control=enter-frame >> button:has-text('Try i
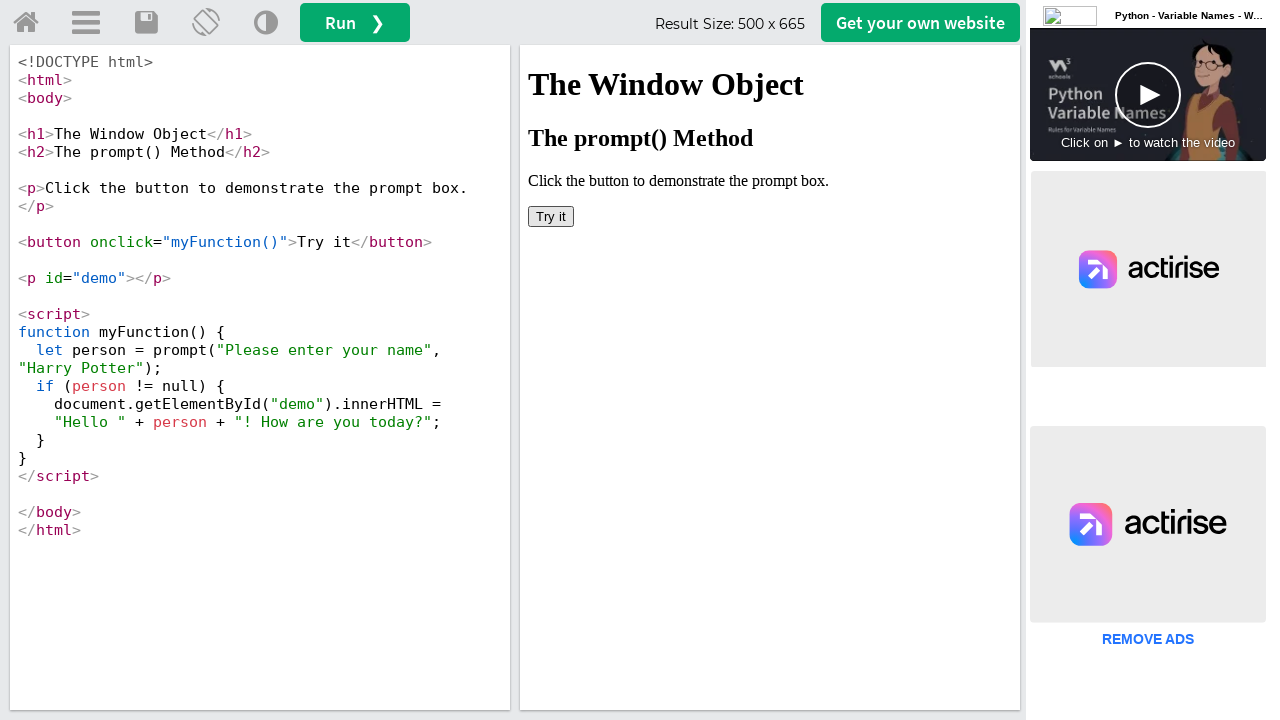

Set up dialog handler to accept prompt with 'Test User'
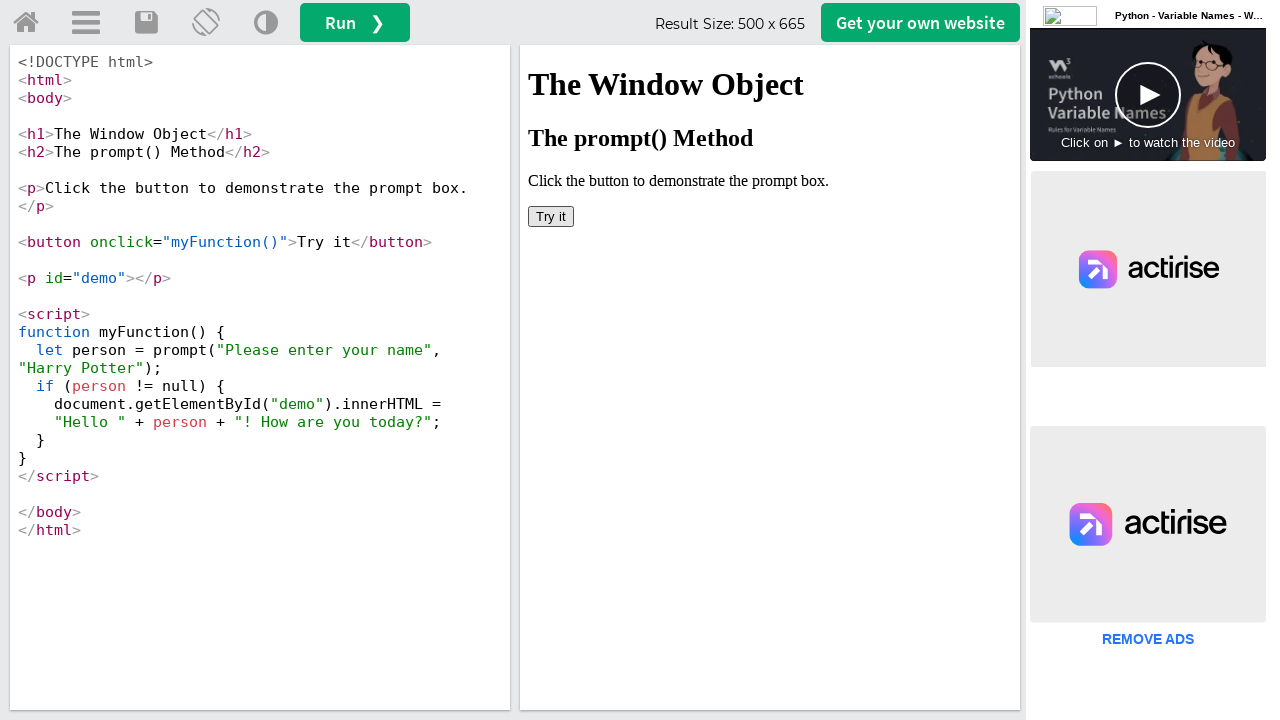

Clicked 'Try it' button again to trigger prompt dialog at (551, 216) on #iframeResult >> nth=0 >> internal:control=enter-frame >> button:has-text('Try i
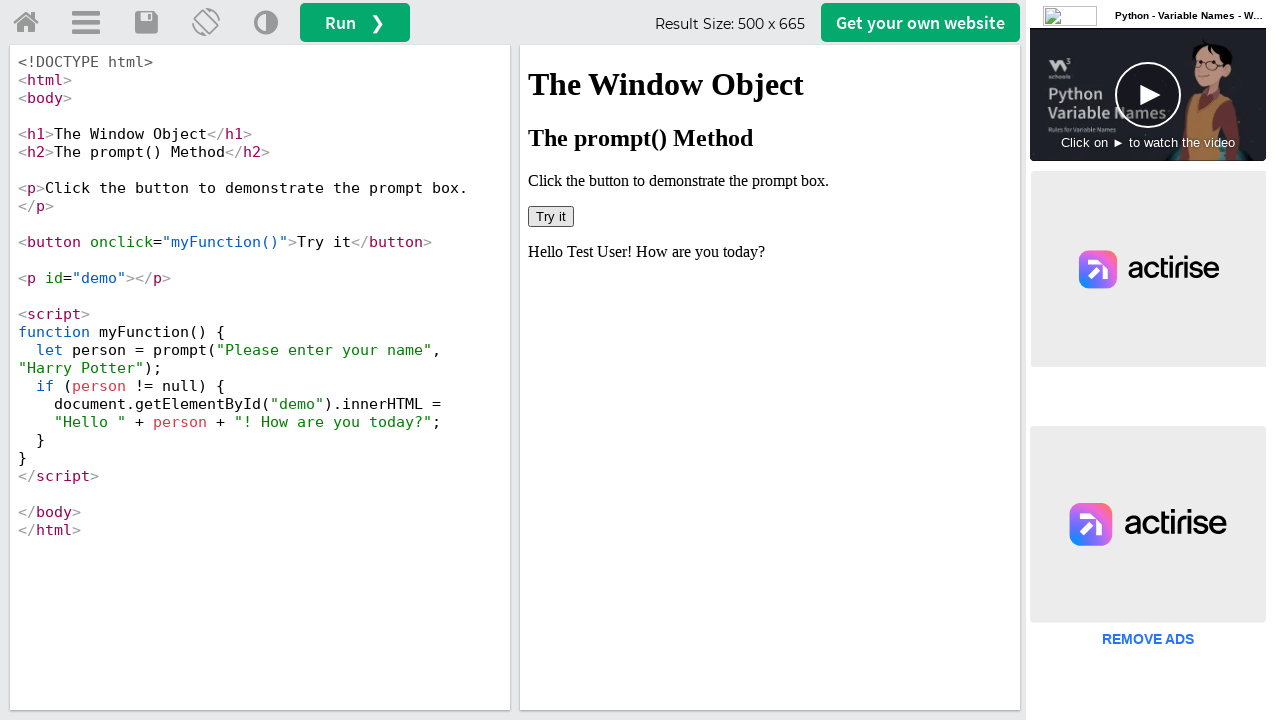

Retrieved demo result text from iframe
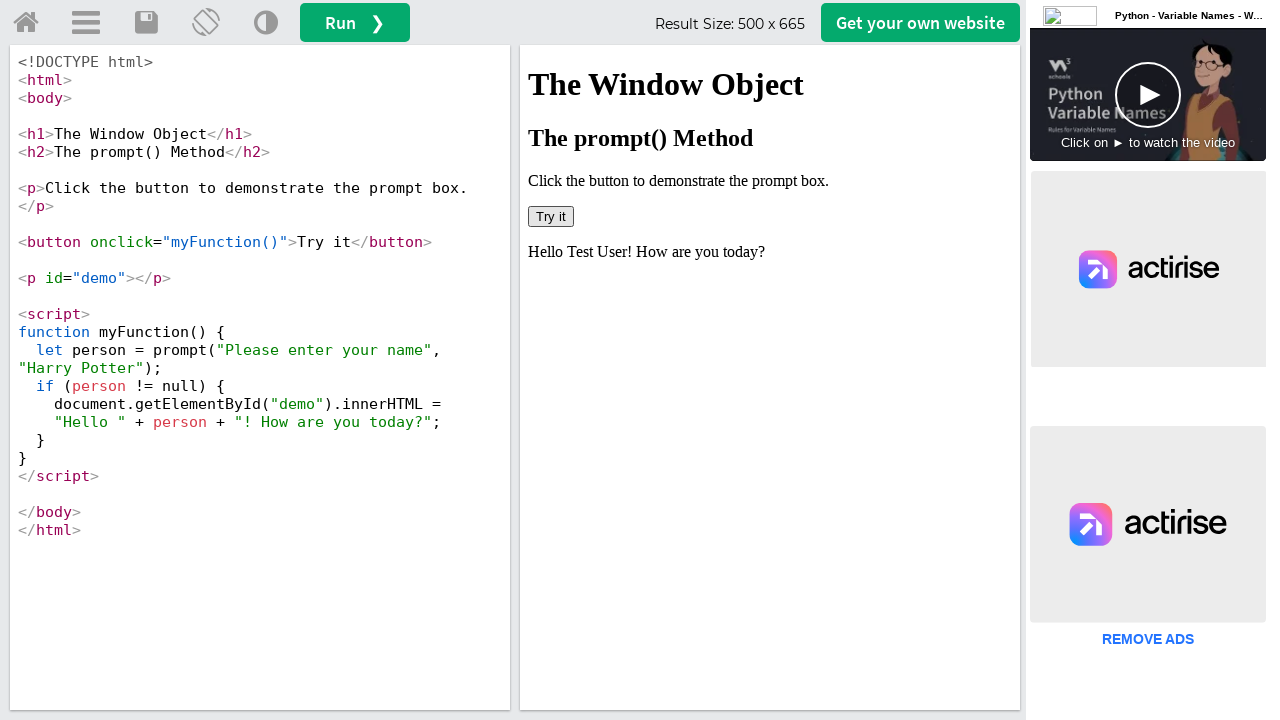

Verified result text contains expected prompt response 'Hello Test User! How are you today?'
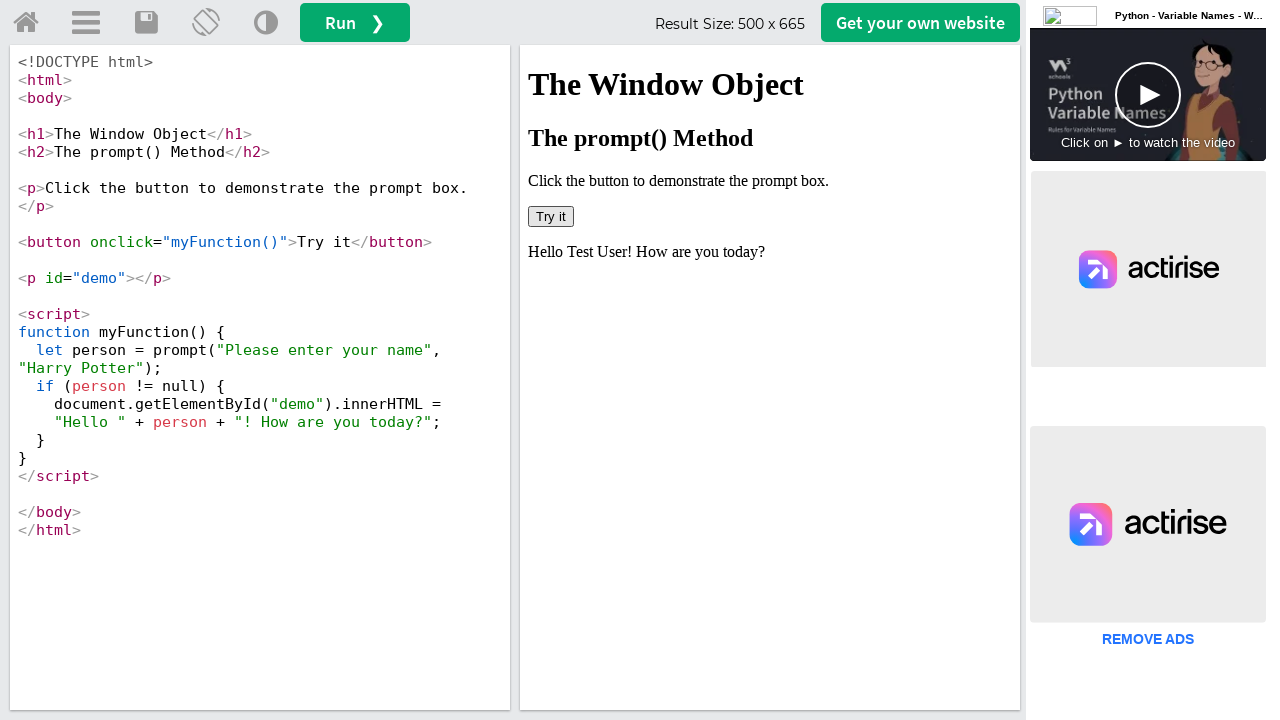

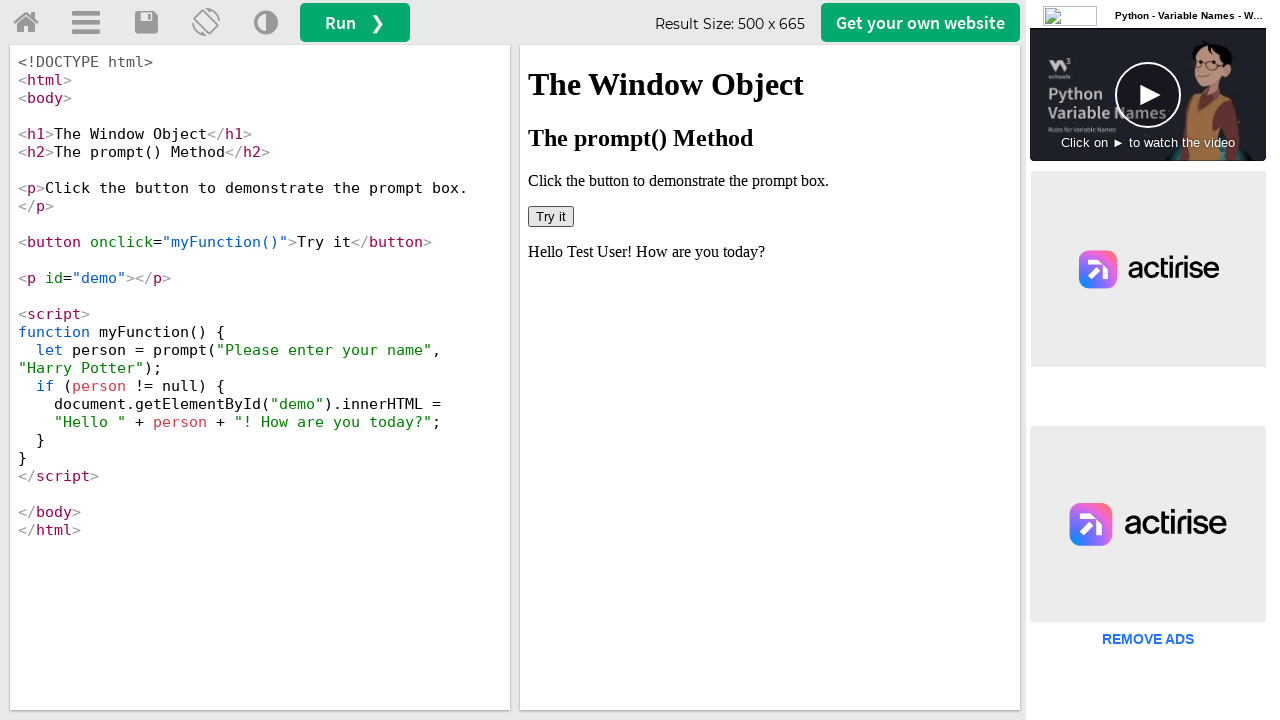